Tests modal dialog functionality by clicking a button to open a modal, then clicking the close button to dismiss it using JavaScript execution.

Starting URL: https://formy-project.herokuapp.com/modal

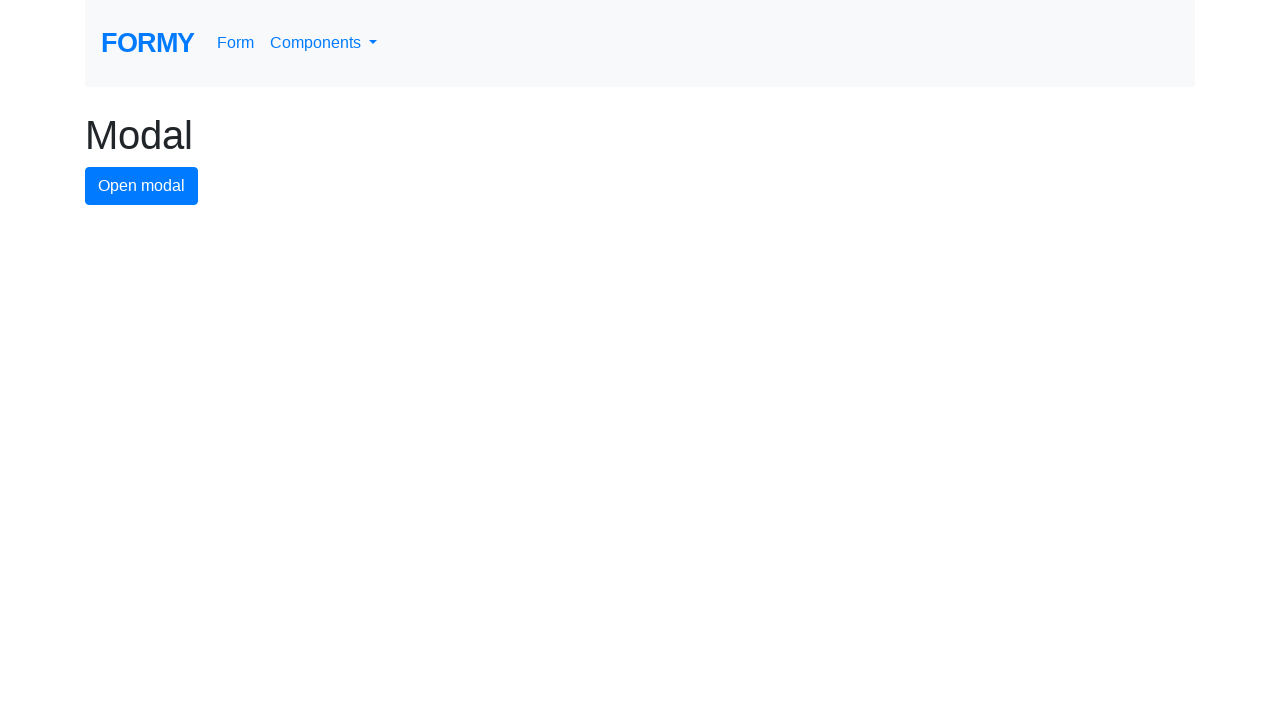

Clicked modal button to open the modal dialog at (142, 186) on #modal-button
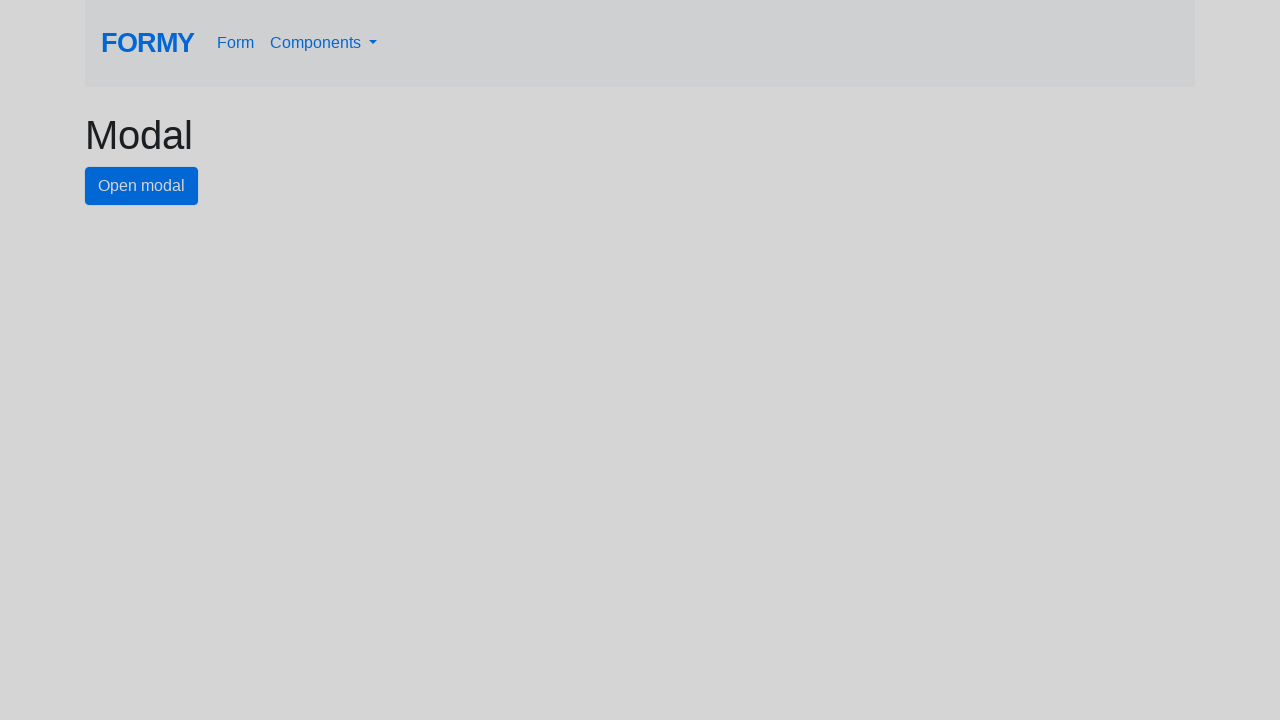

Modal dialog appeared and close button became visible
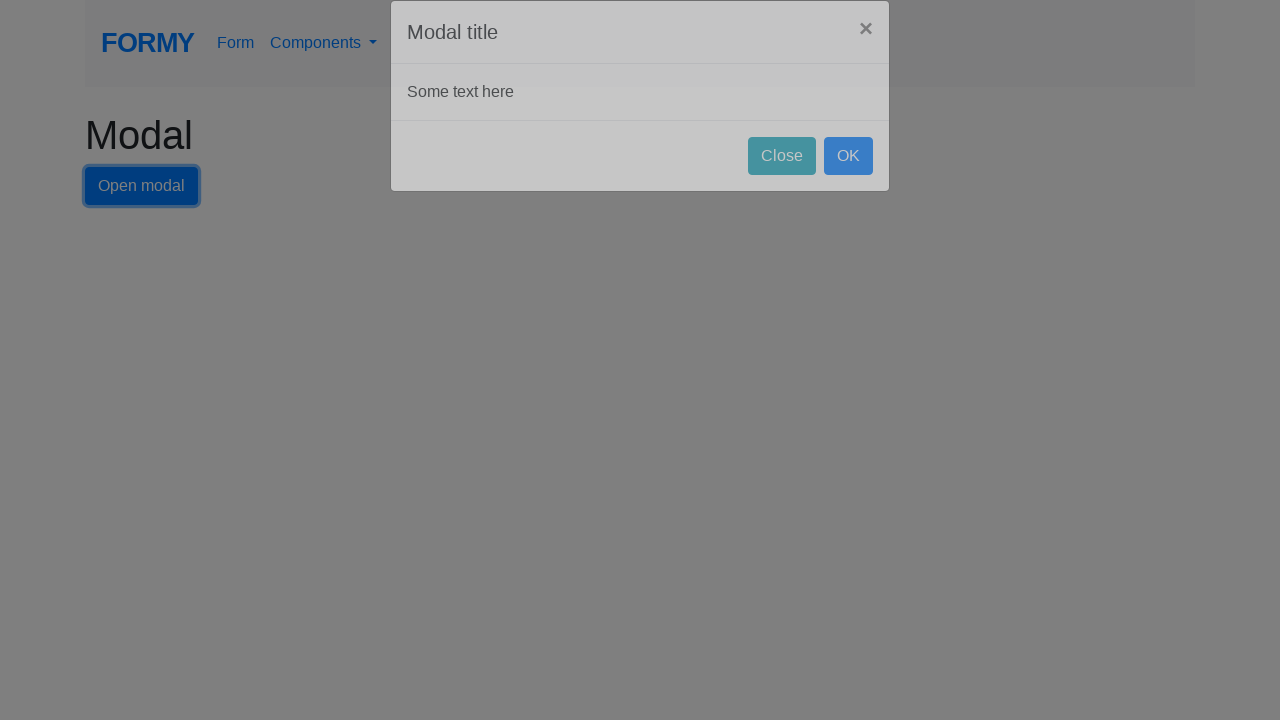

Executed JavaScript to click the close button and dismiss the modal
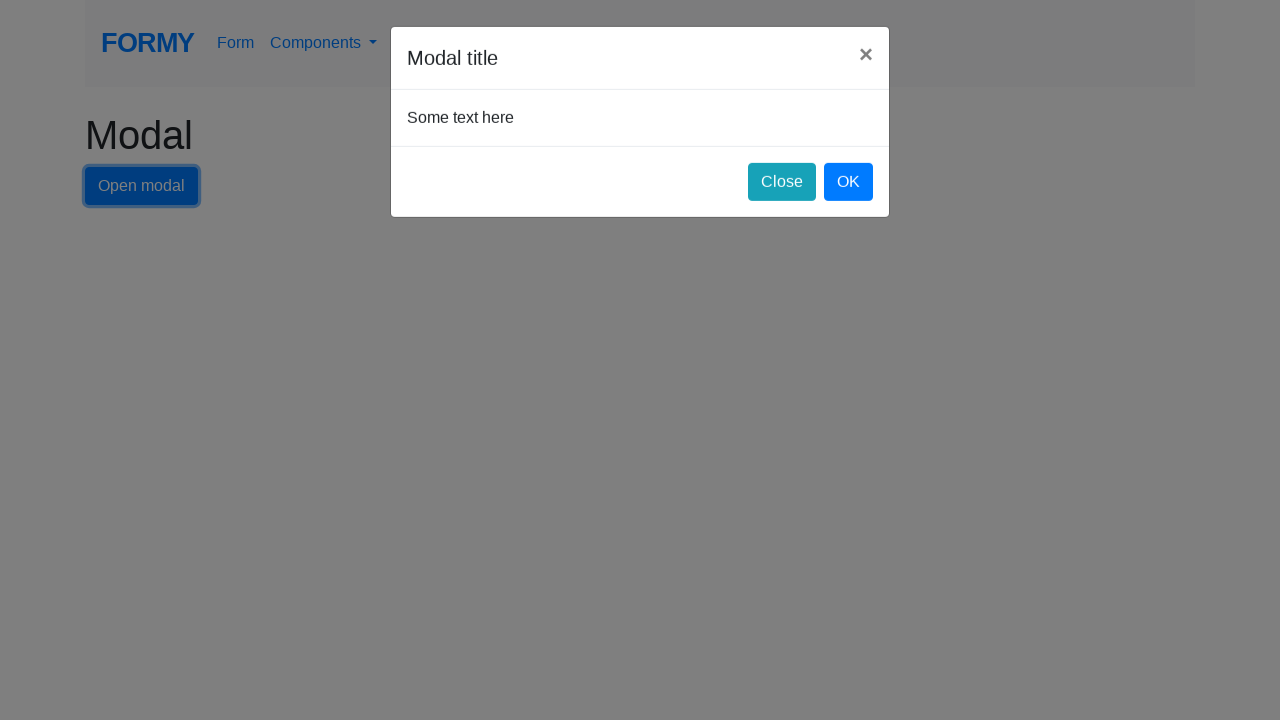

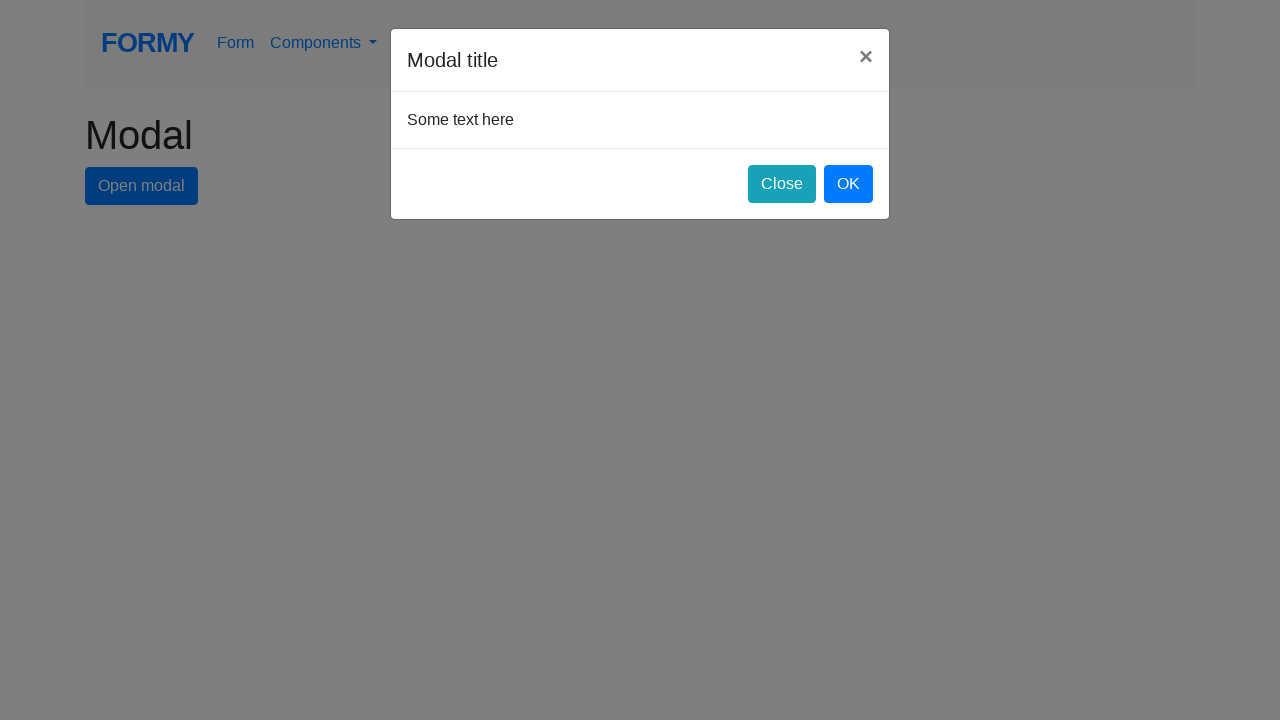